Tests the quote search functionality by selecting an author and tag from dropdown menus, then submitting the search form

Starting URL: https://quotes.toscrape.com/search.aspx

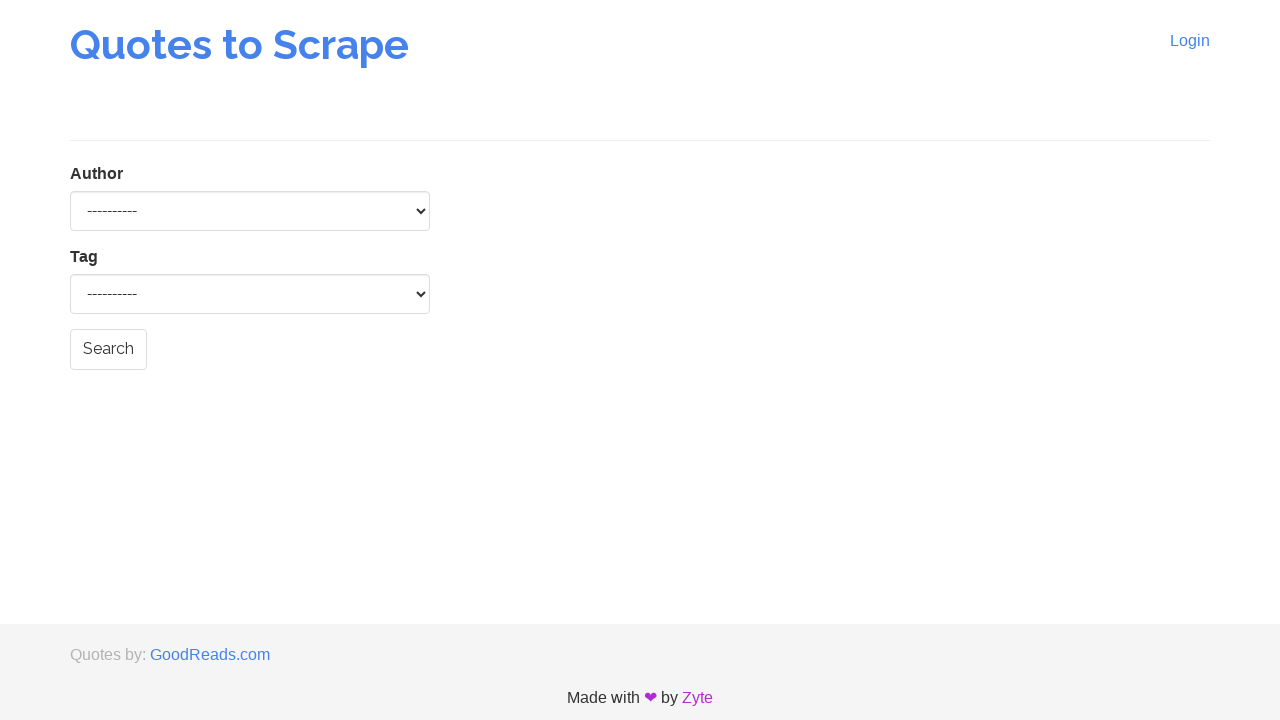

Author dropdown loaded
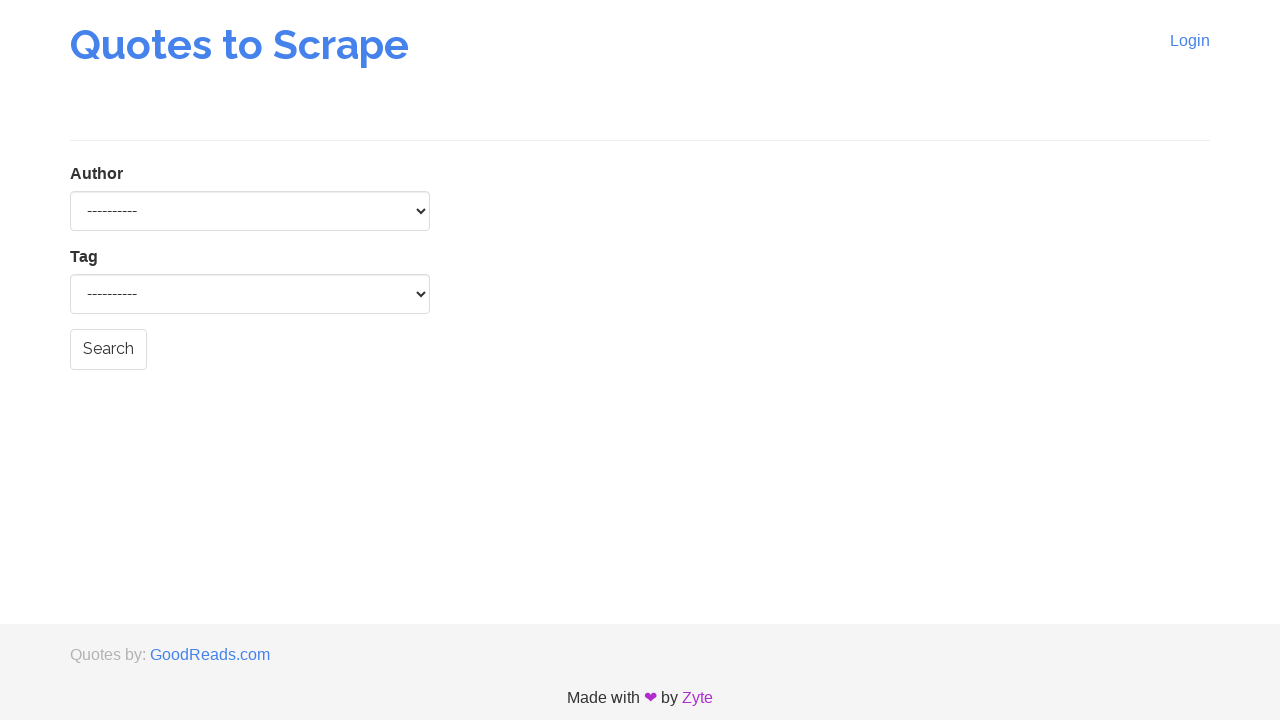

Selected 'Albert Einstein' from author dropdown on #author
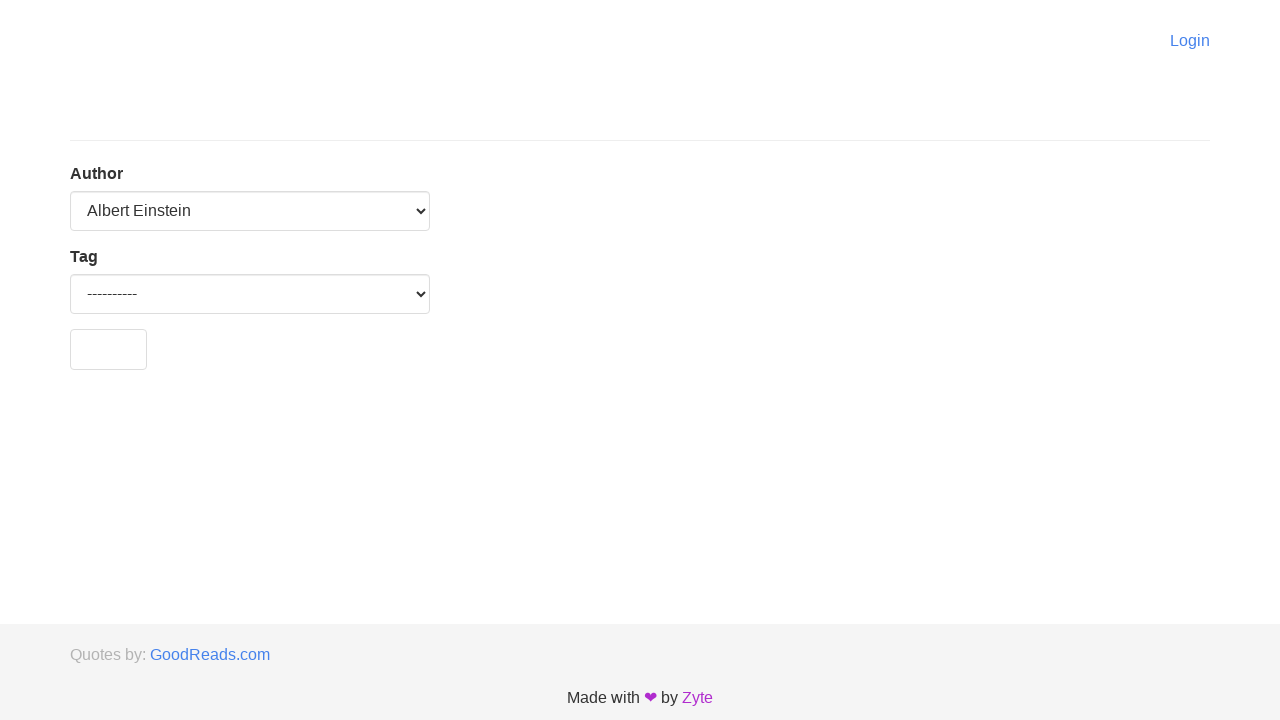

Tag dropdown loaded
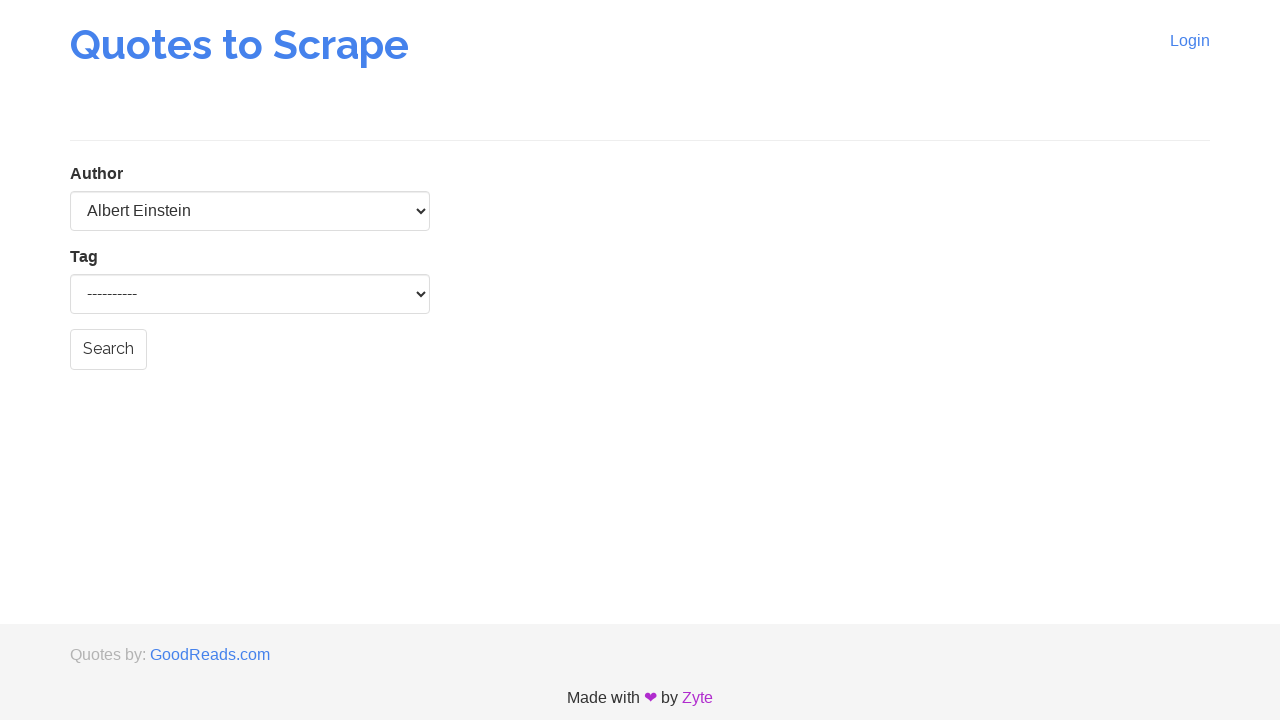

Selected 'music' from tag dropdown on #tag
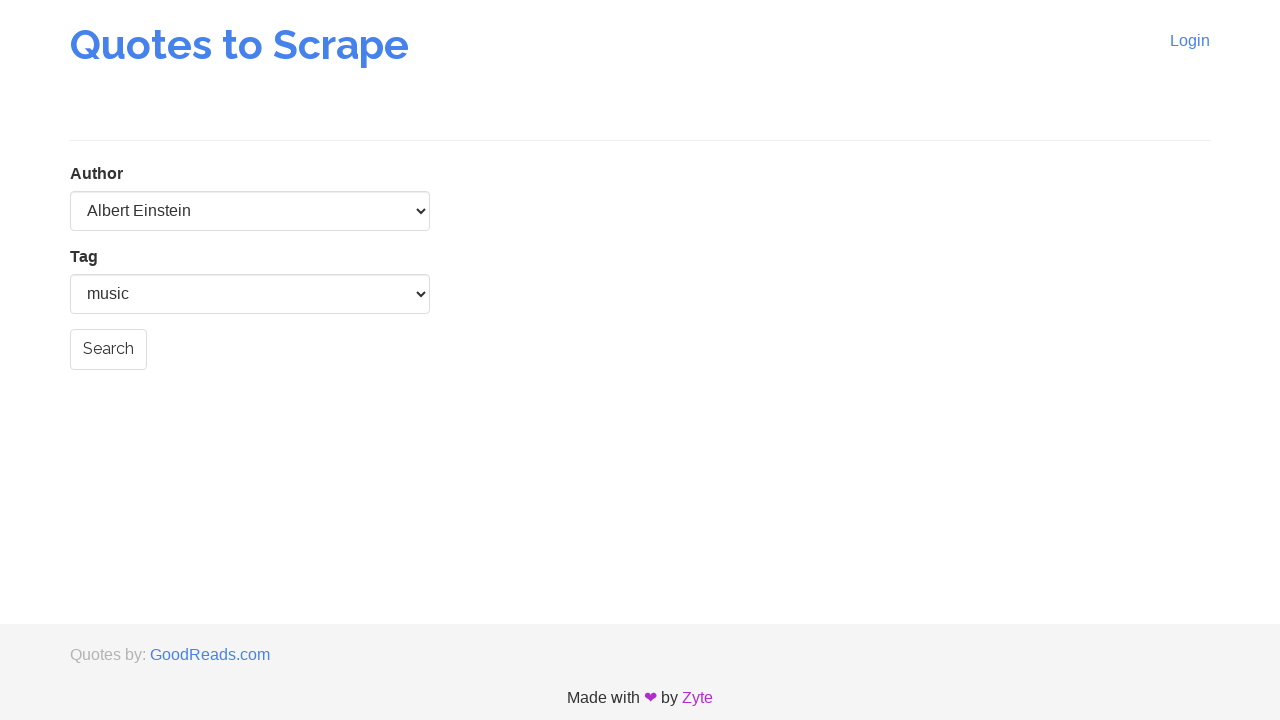

Clicked submit button to search quotes at (108, 349) on input[name='submit_button']
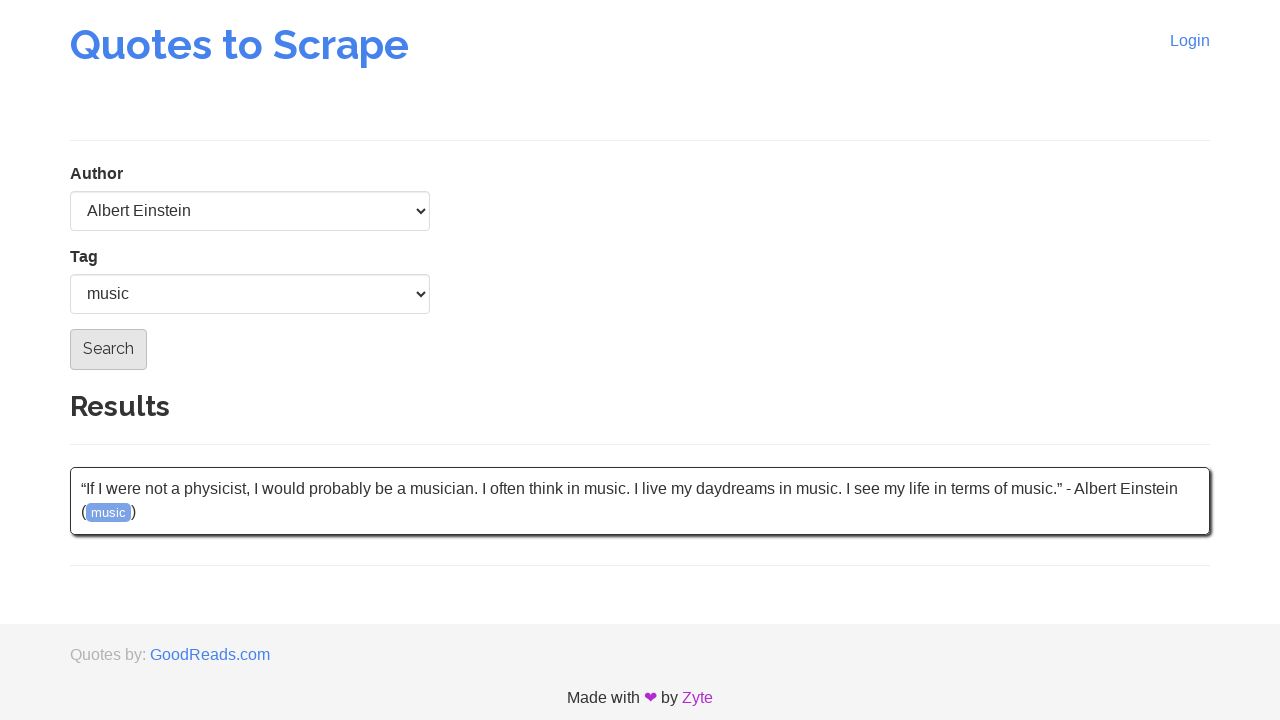

Quote search results loaded with content
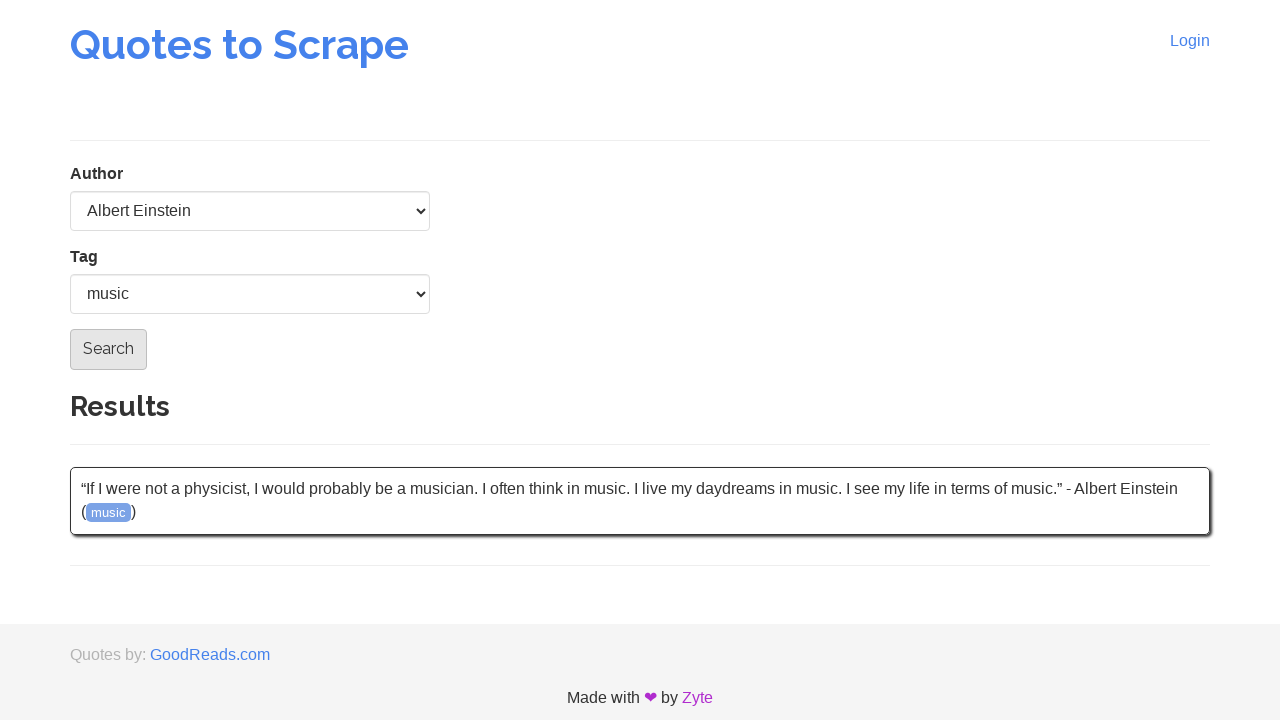

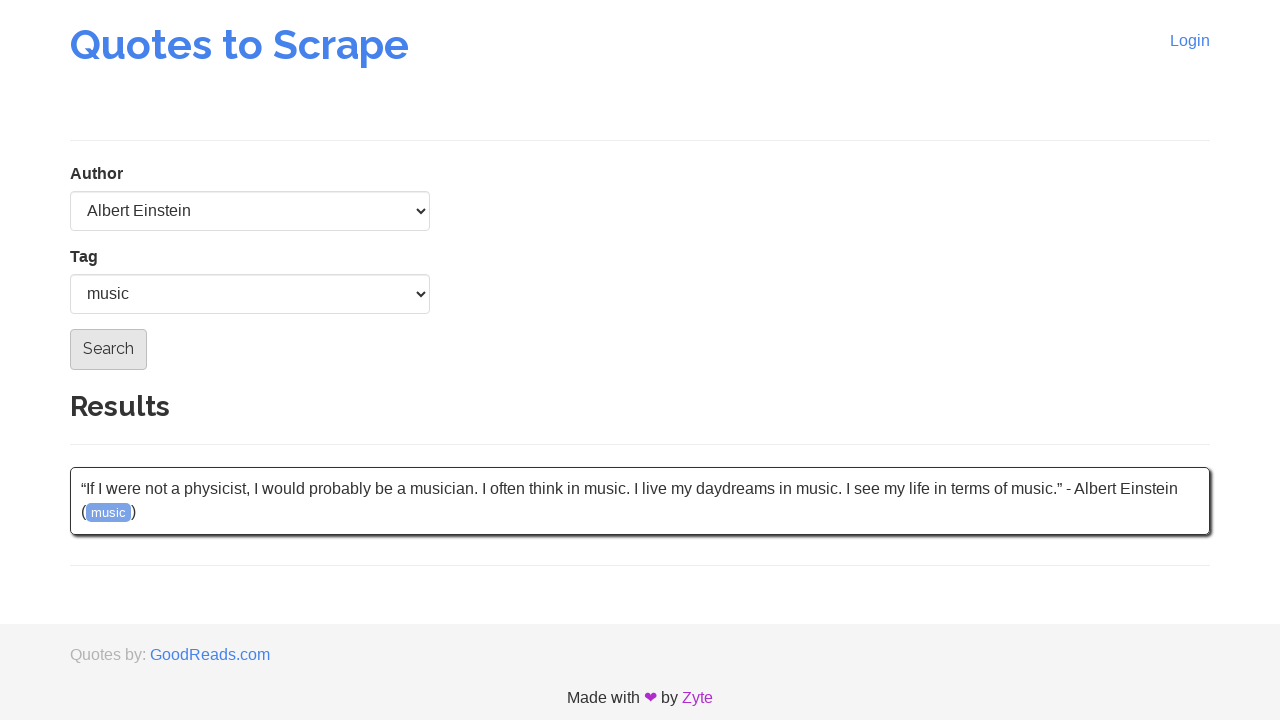